Tests back and forth navigation by clicking on A/B Testing link, verifying the page title, navigating back to home page, and verifying the home page title

Starting URL: https://practice.cydeo.com

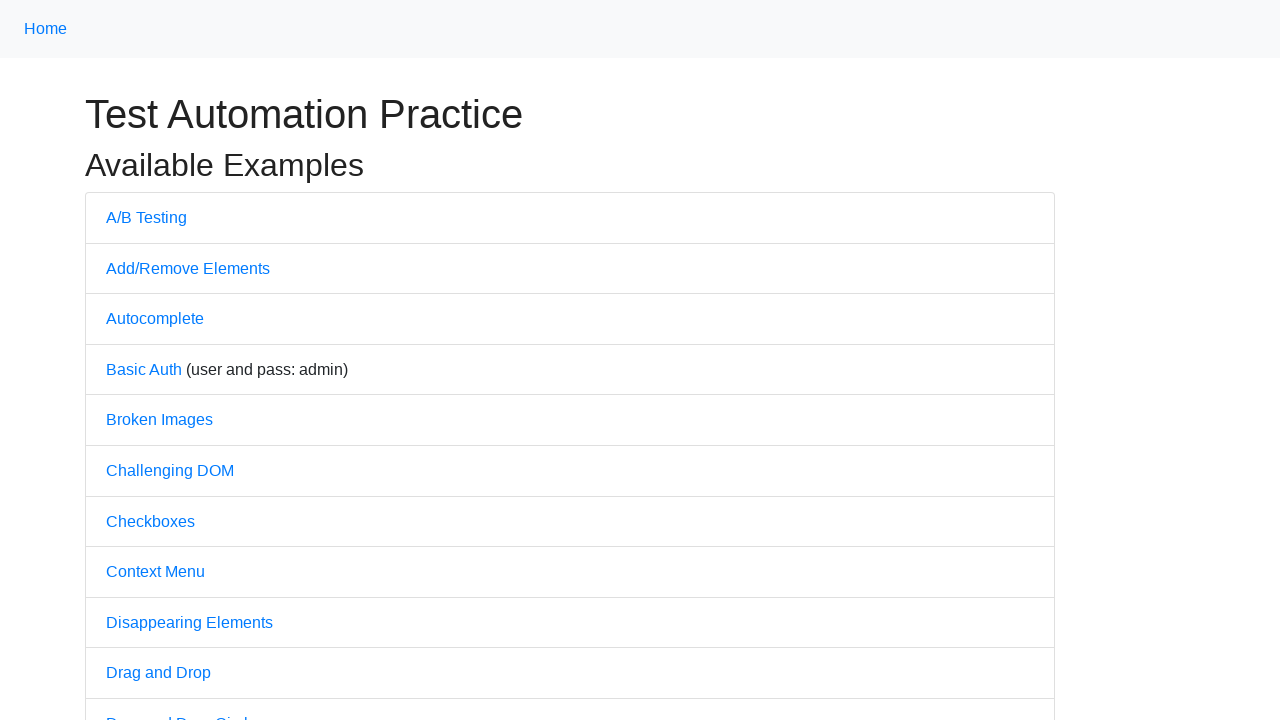

Clicked on A/B Testing link at (146, 217) on text=A/B Testing
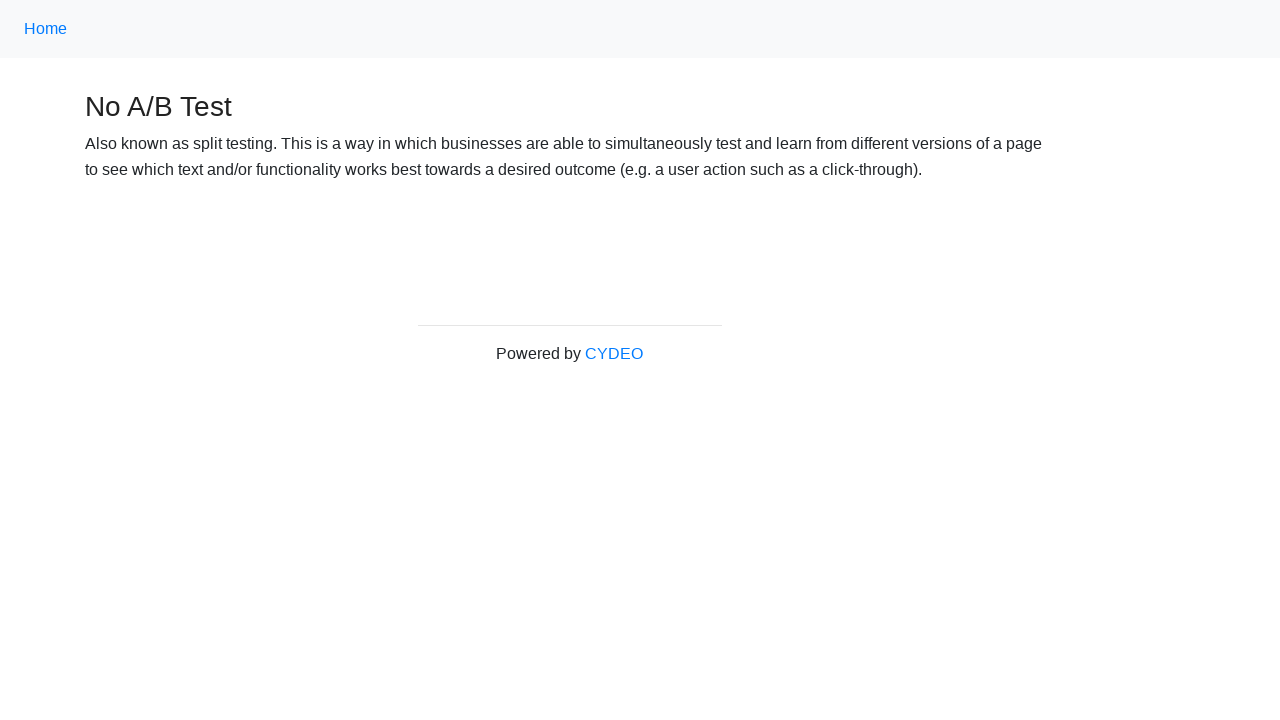

Waited for page load state
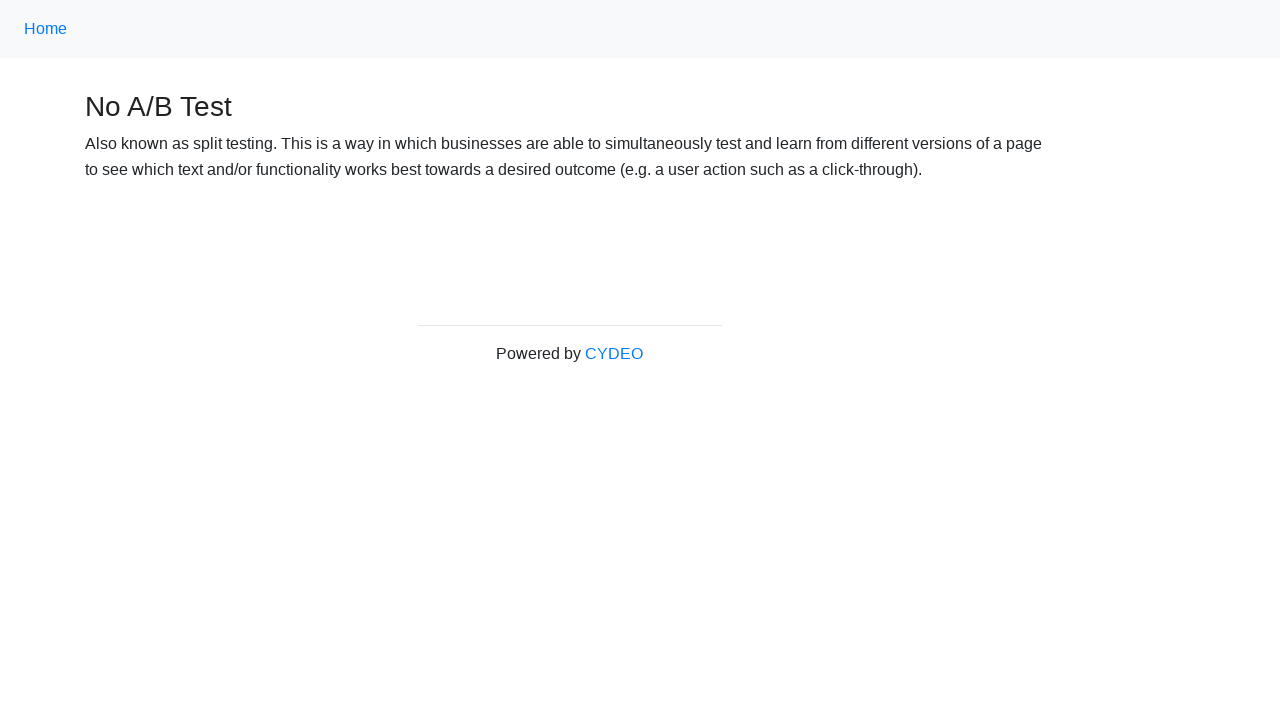

Verified page title is 'No A/B Test'
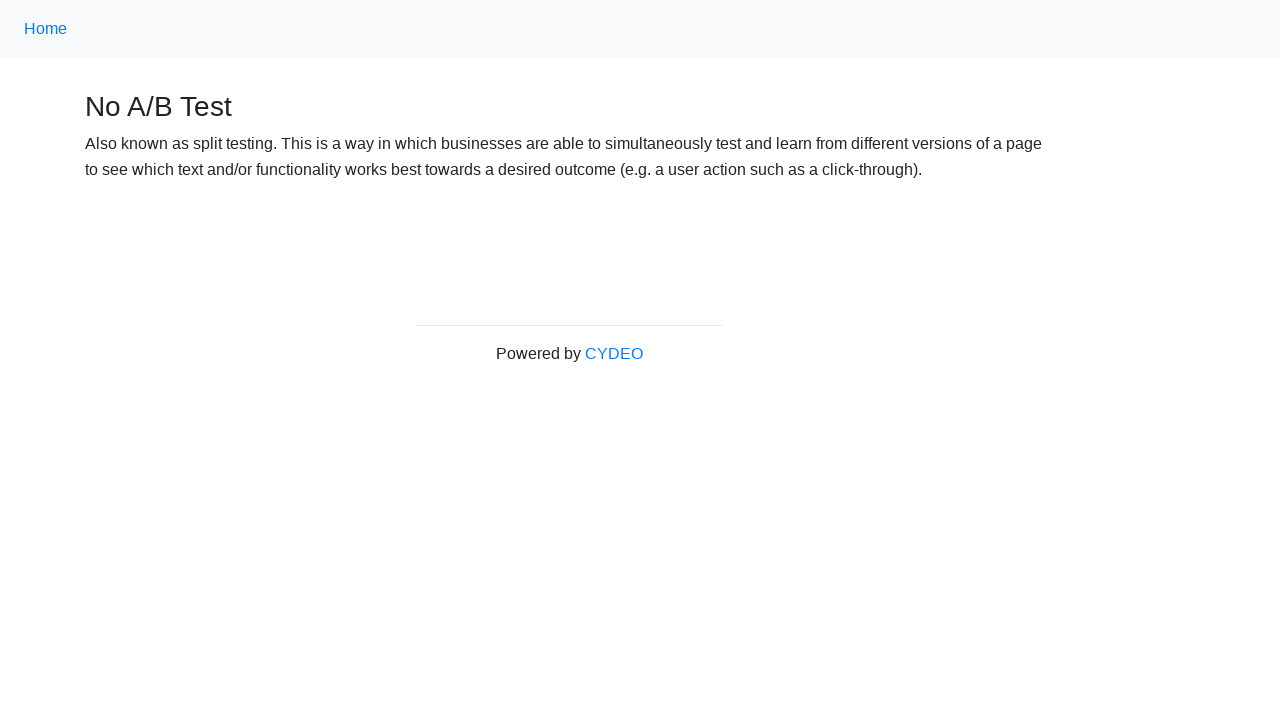

Navigated back to home page
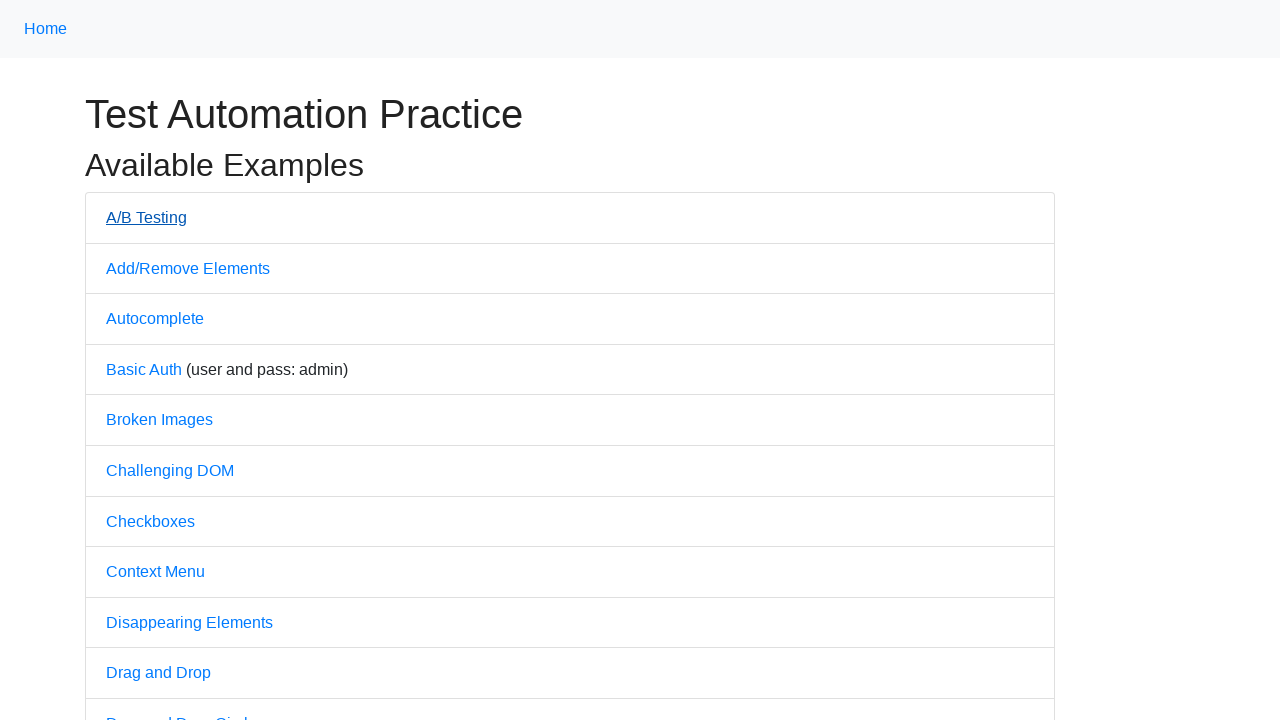

Waited for home page load state
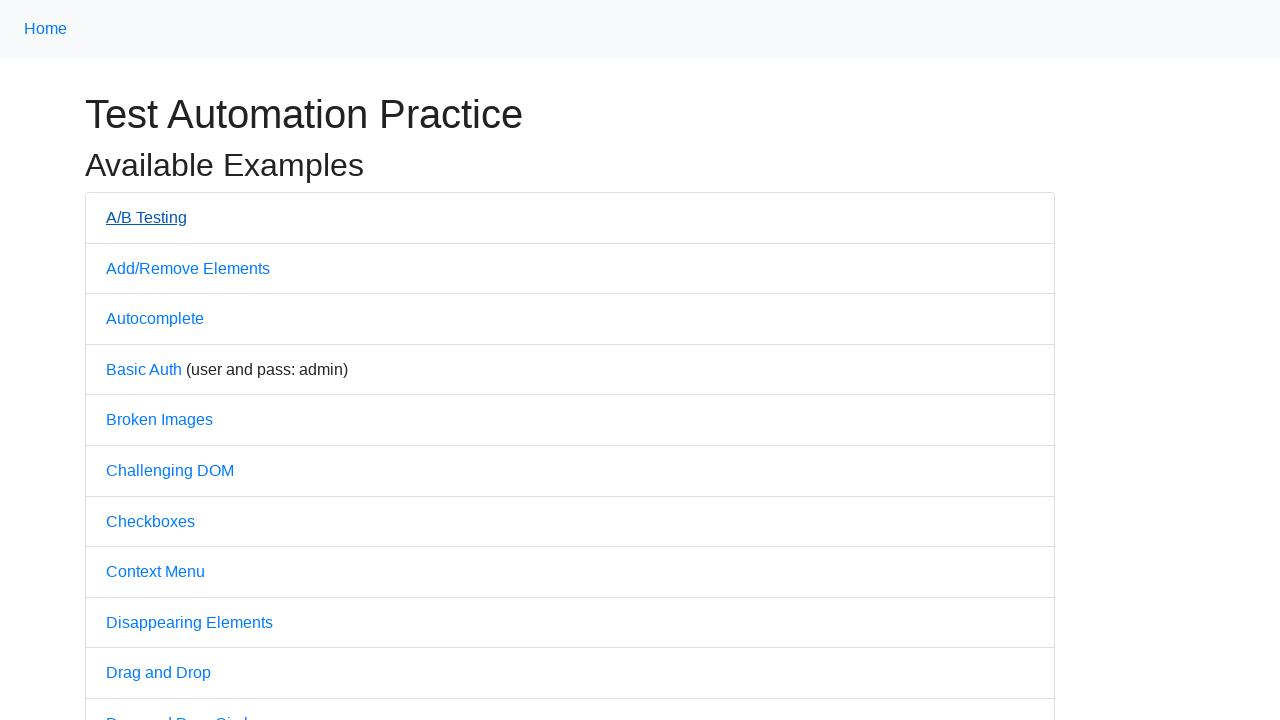

Verified home page title is 'Practice'
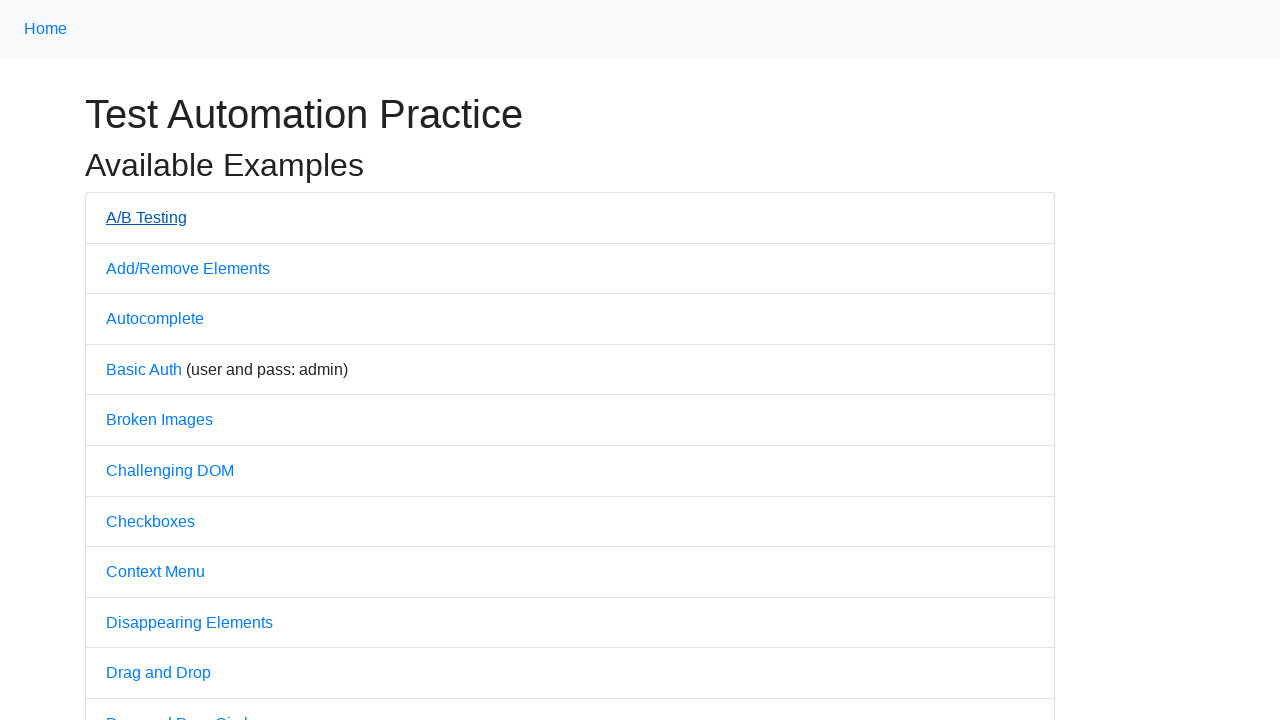

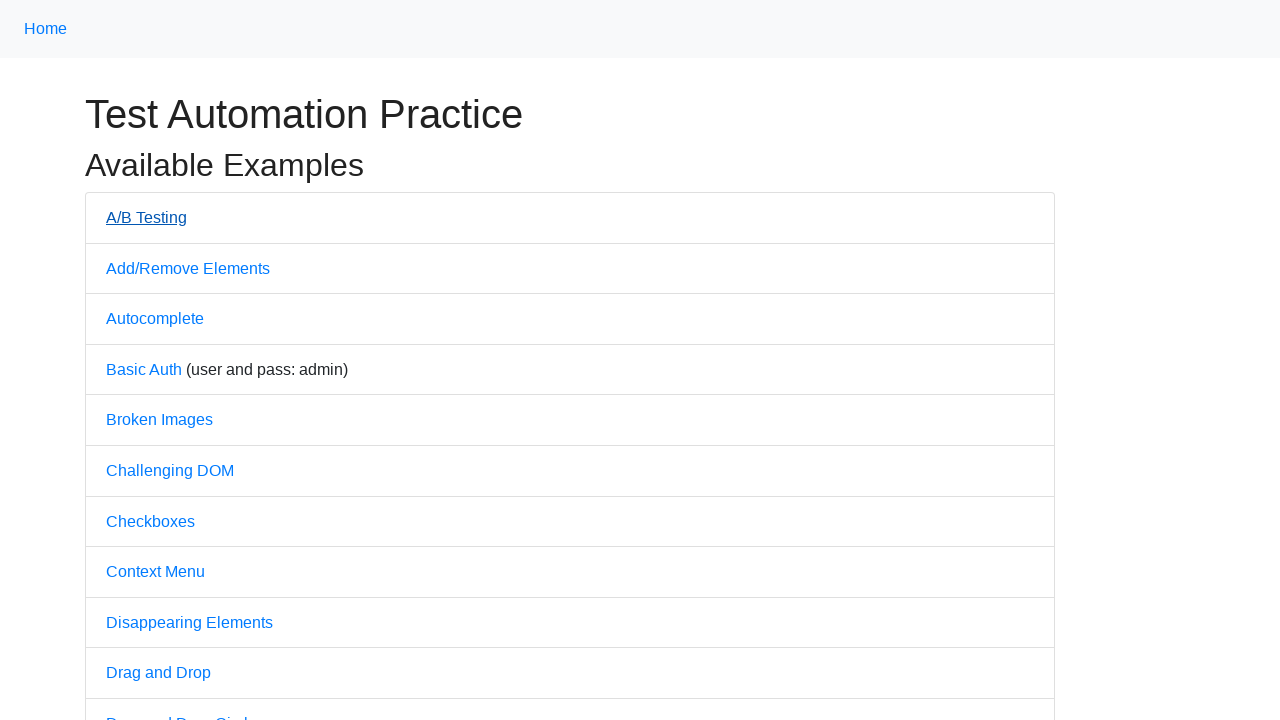